Tests that the todo counter displays the current number of items

Starting URL: https://demo.playwright.dev/todomvc

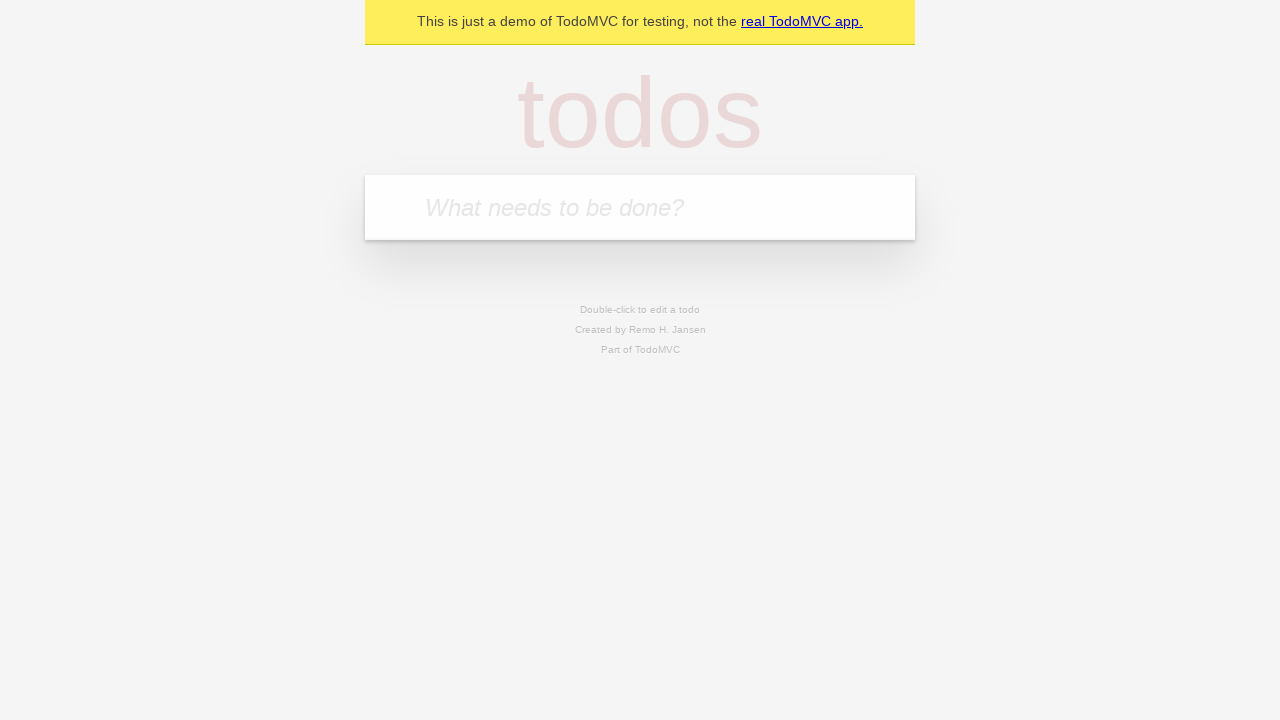

Filled todo input with 'buy some cheese' on internal:attr=[placeholder="What needs to be done?"i]
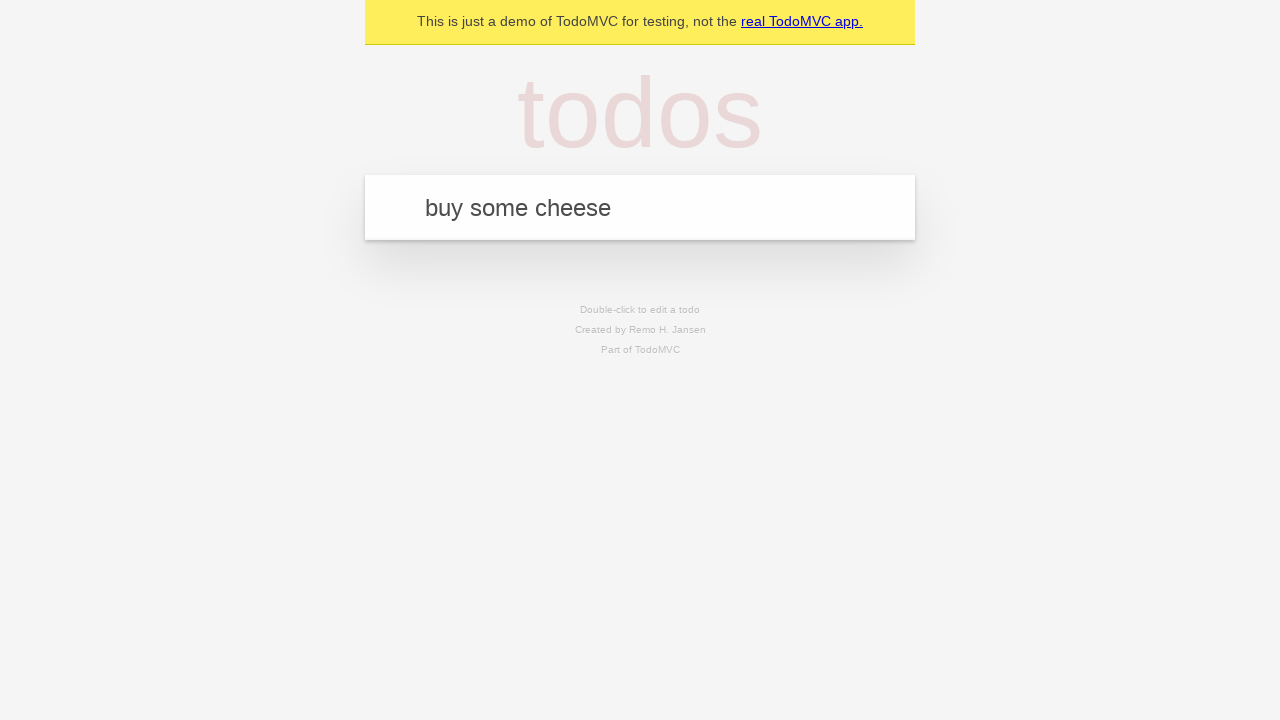

Pressed Enter to add first todo item on internal:attr=[placeholder="What needs to be done?"i]
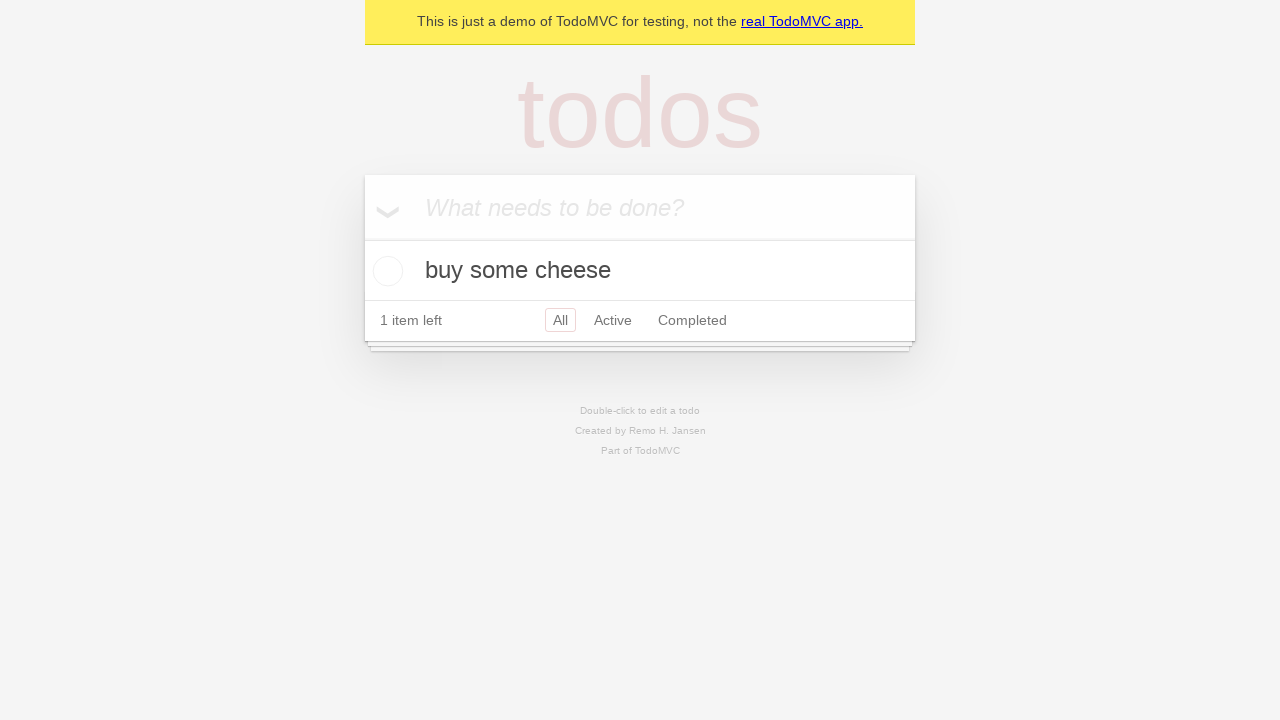

Todo counter element appeared showing 1 item
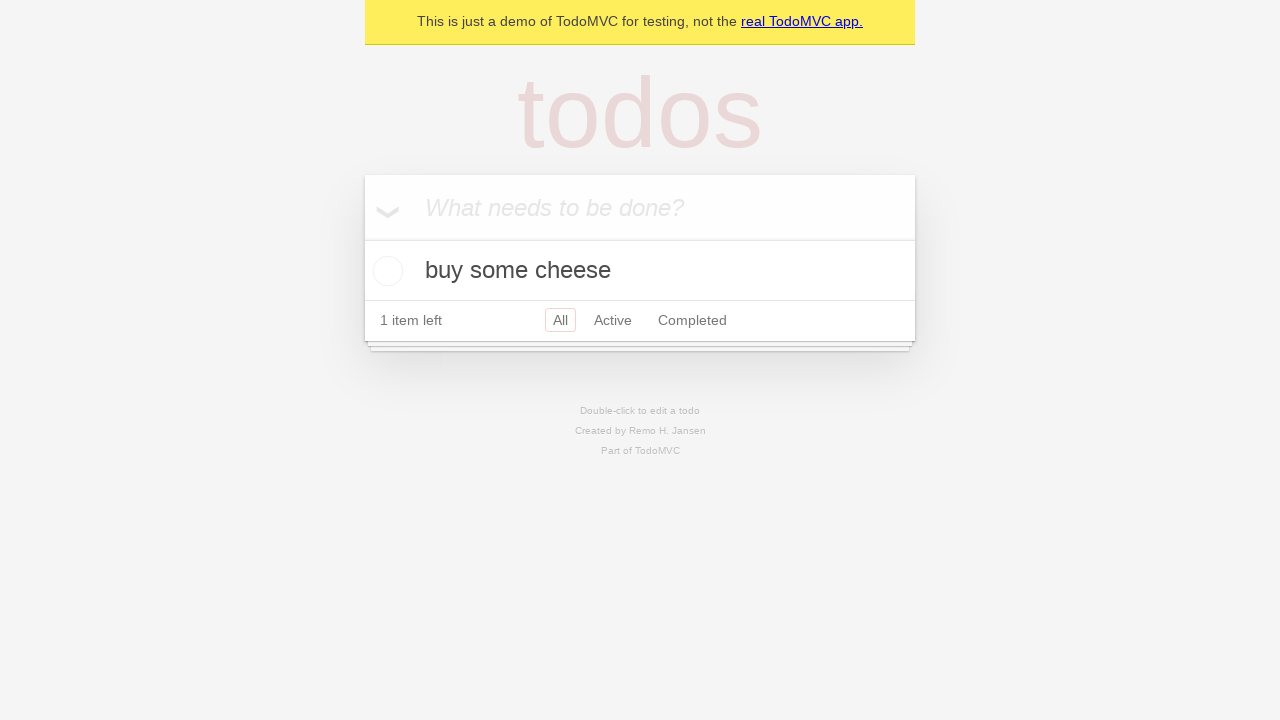

Filled todo input with 'feed the cat' on internal:attr=[placeholder="What needs to be done?"i]
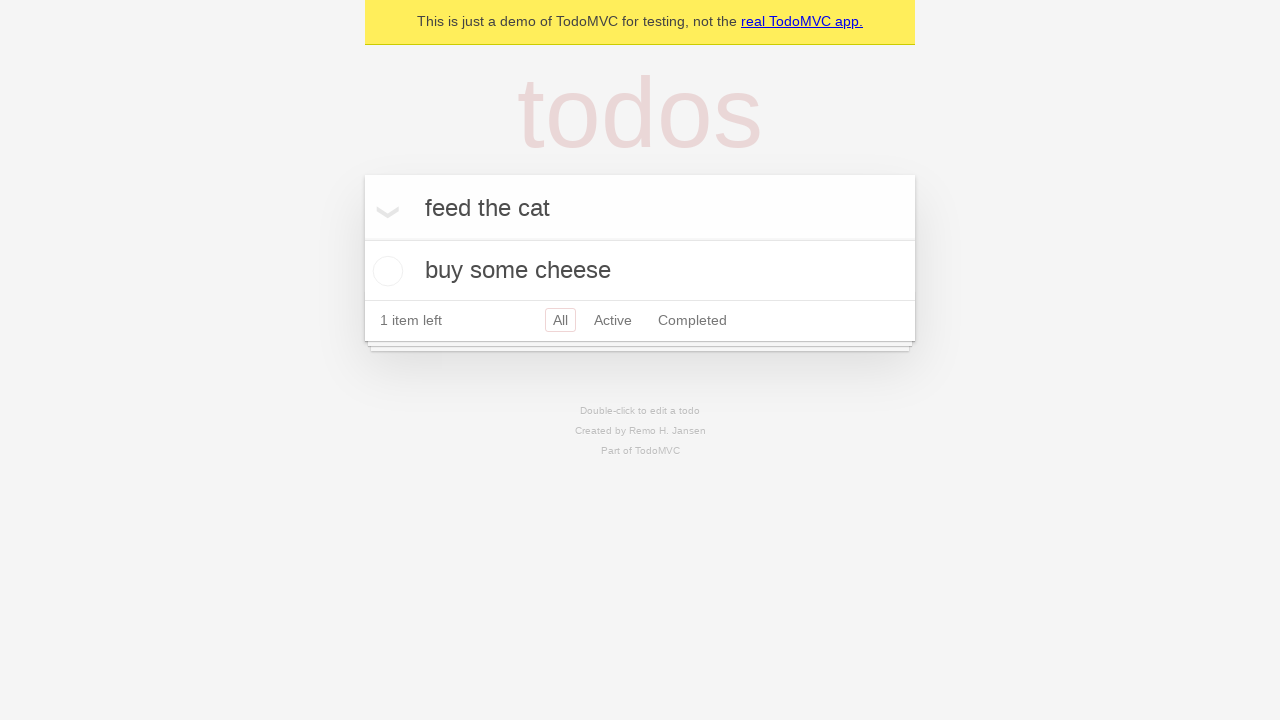

Pressed Enter to add second todo item on internal:attr=[placeholder="What needs to be done?"i]
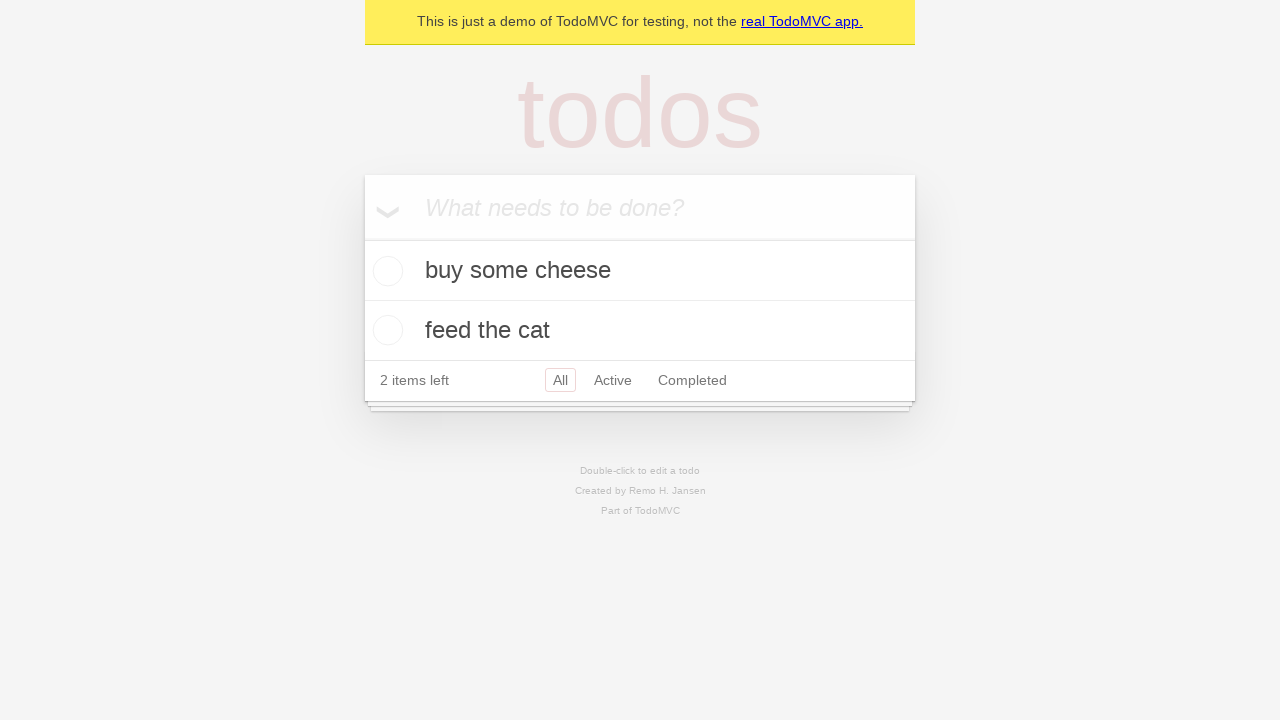

Todo counter updated to display '2 items left'
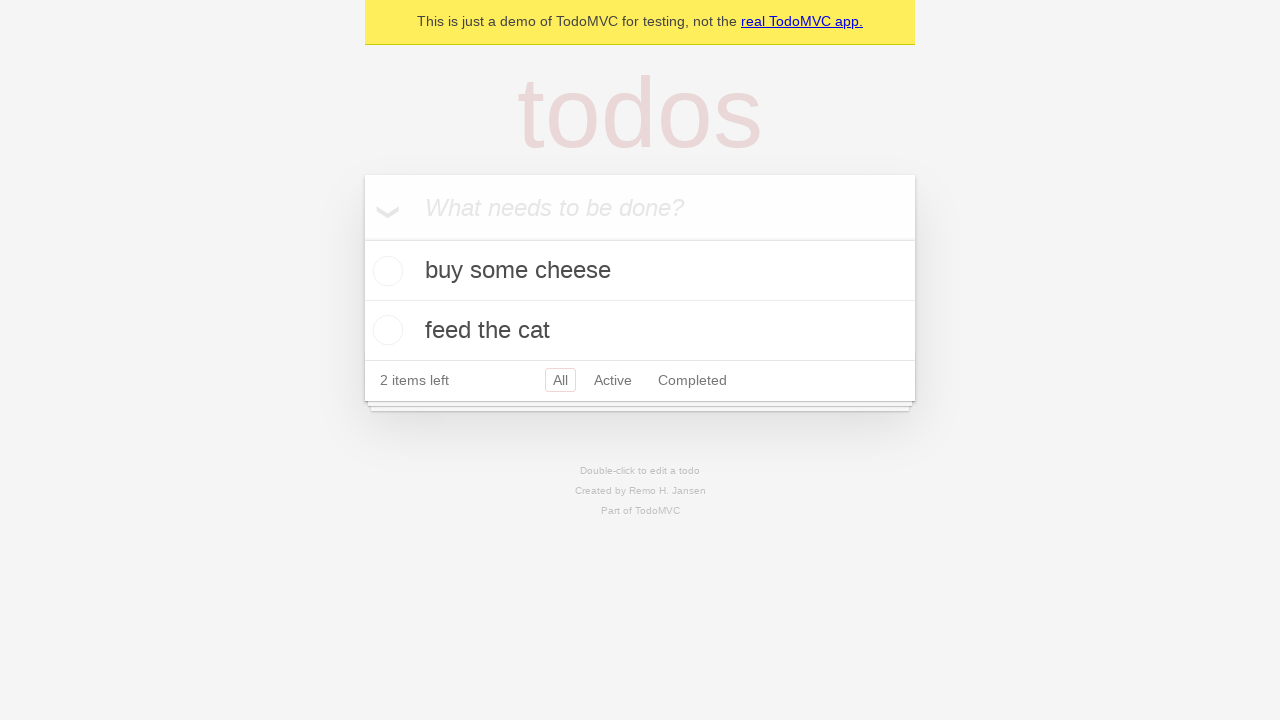

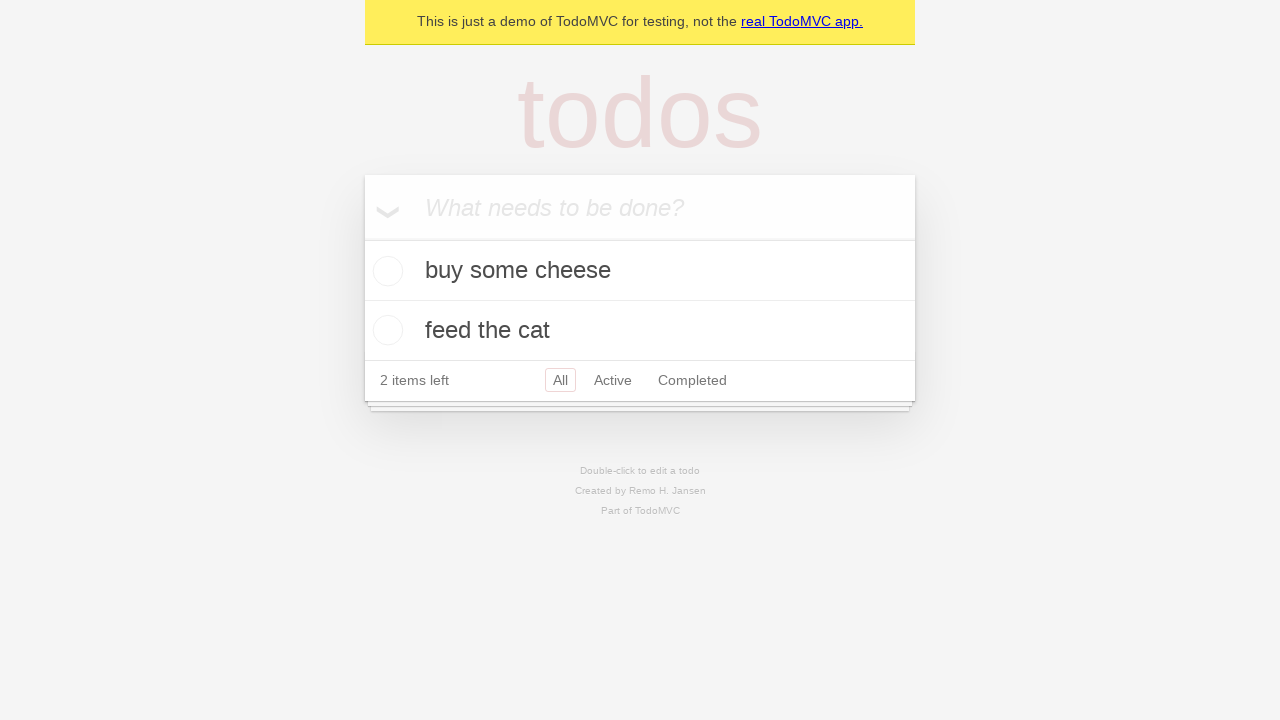